Tests canceling an edit while in the Active filter

Starting URL: https://todomvc4tasj.herokuapp.com/

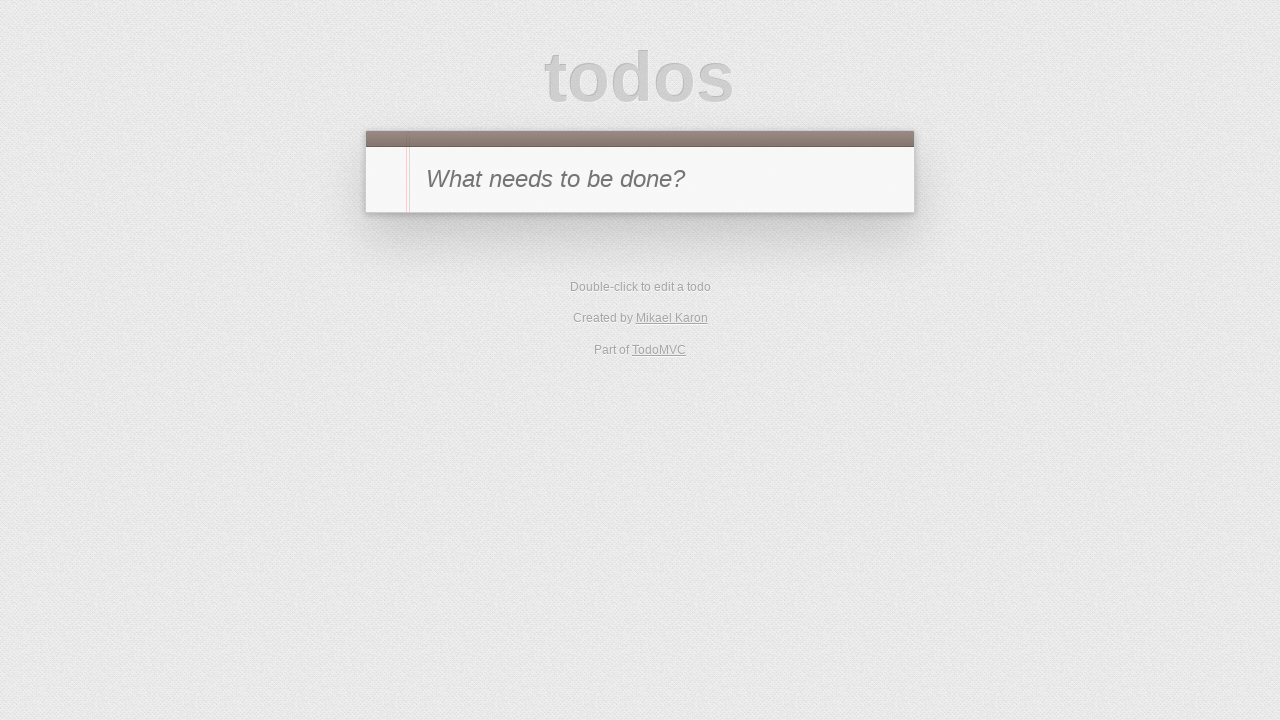

Set localStorage with two active tasks 'a' and 'b'
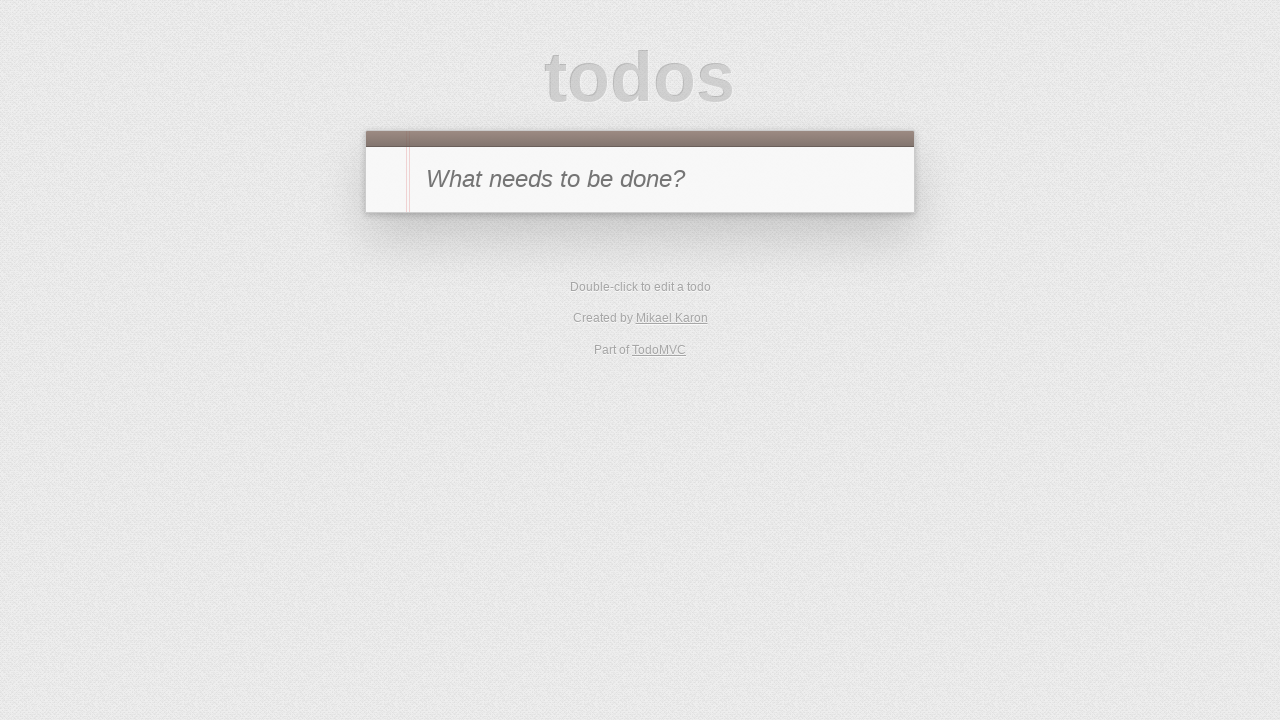

Reloaded page to apply initial state
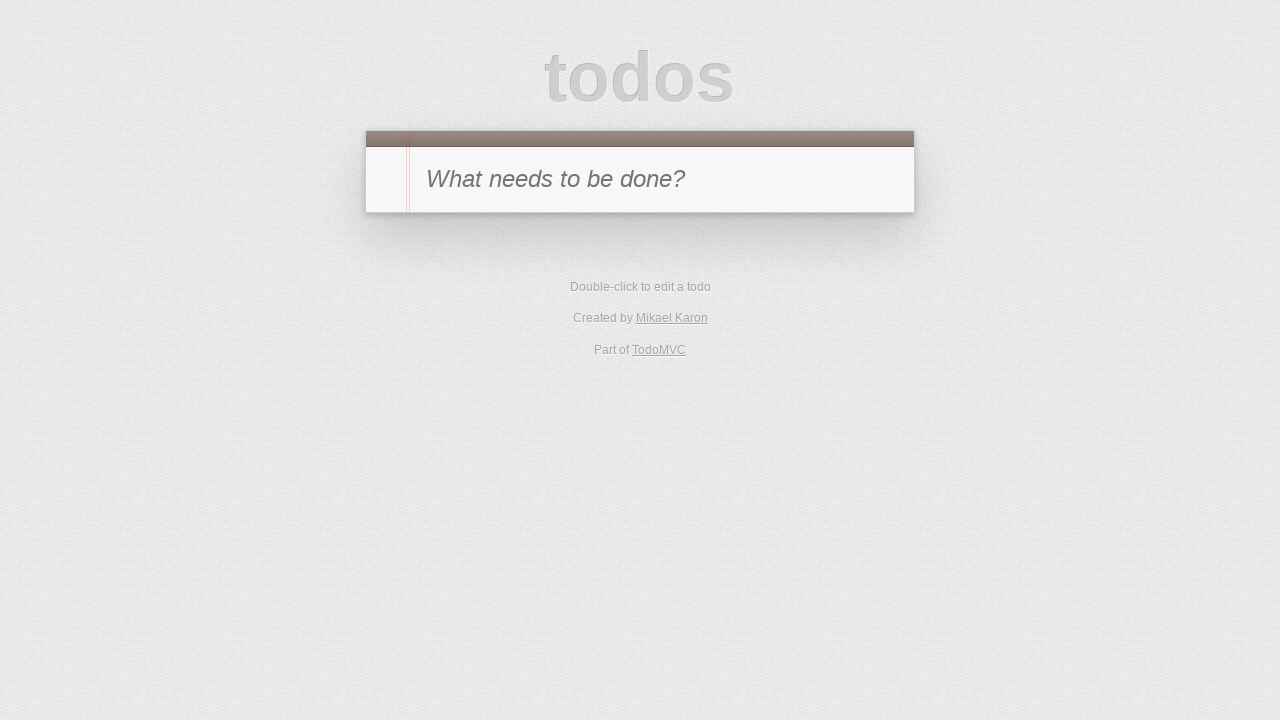

Clicked Active filter to show only active tasks at (614, 351) on [href='#/active']
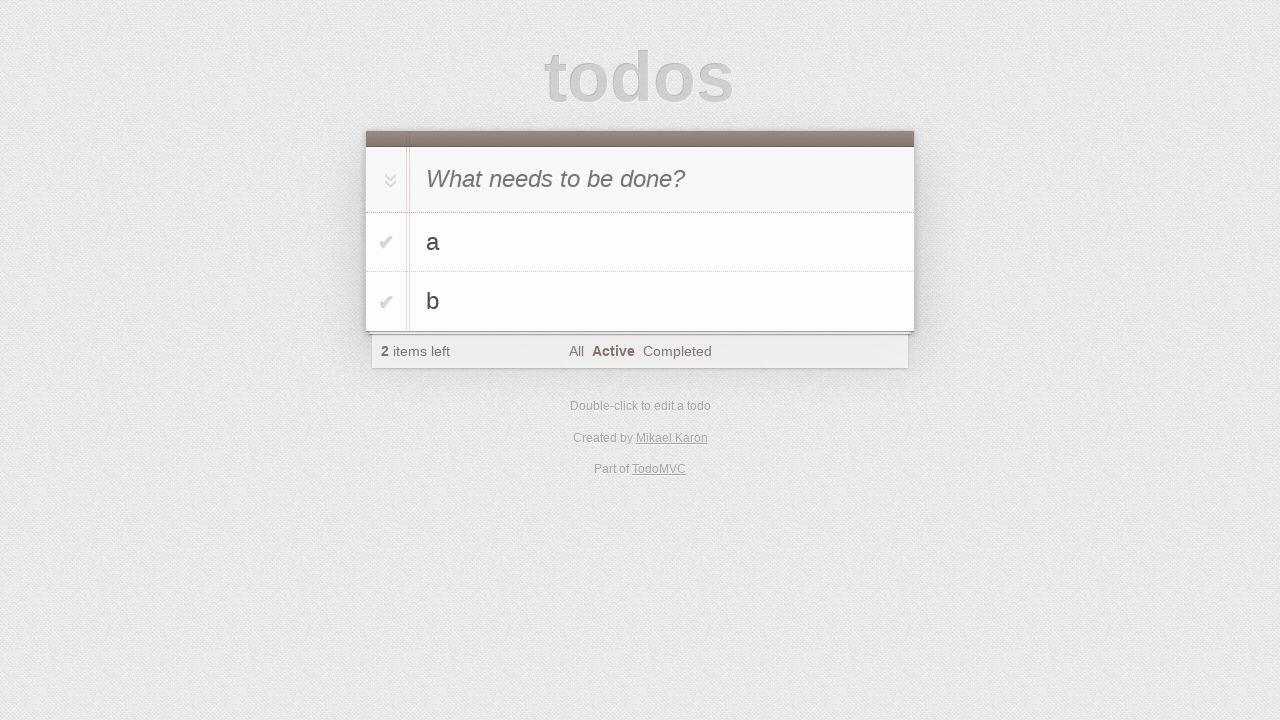

Double-clicked second task 'b' to start editing at (640, 302) on #todo-list li:has-text('b')
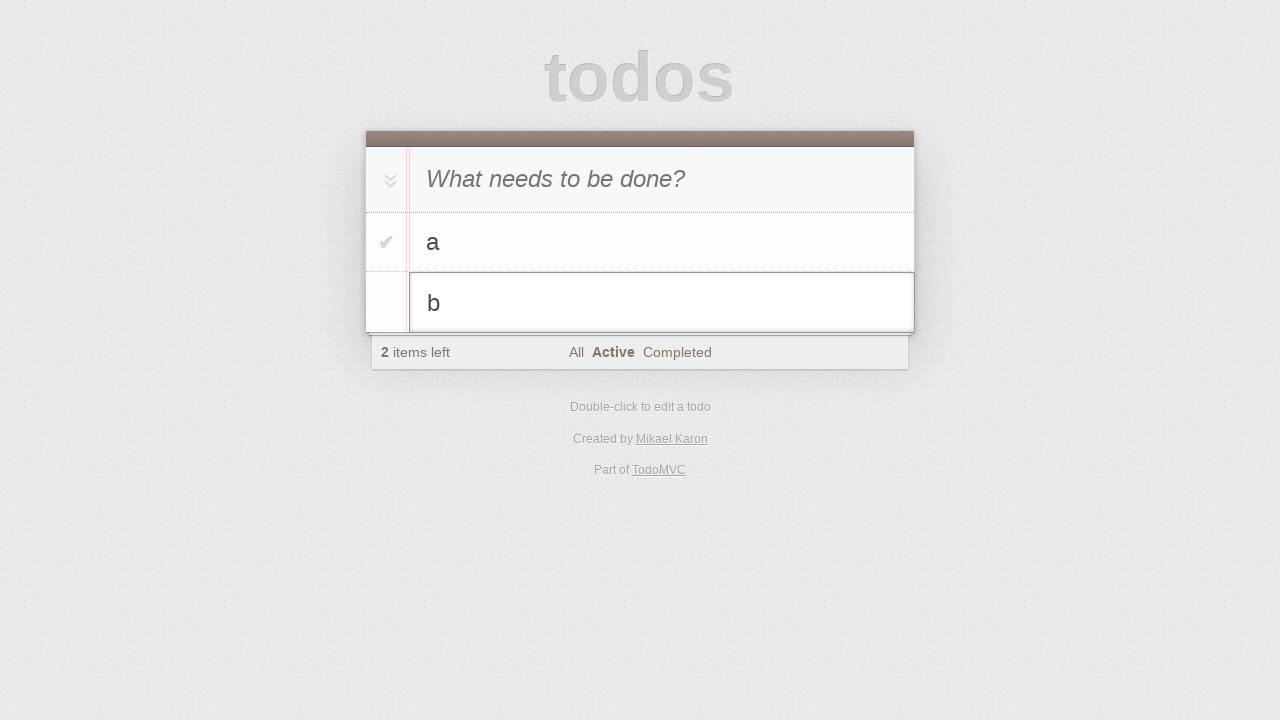

Filled edit field with 'b edited' on #todo-list li.editing .edit
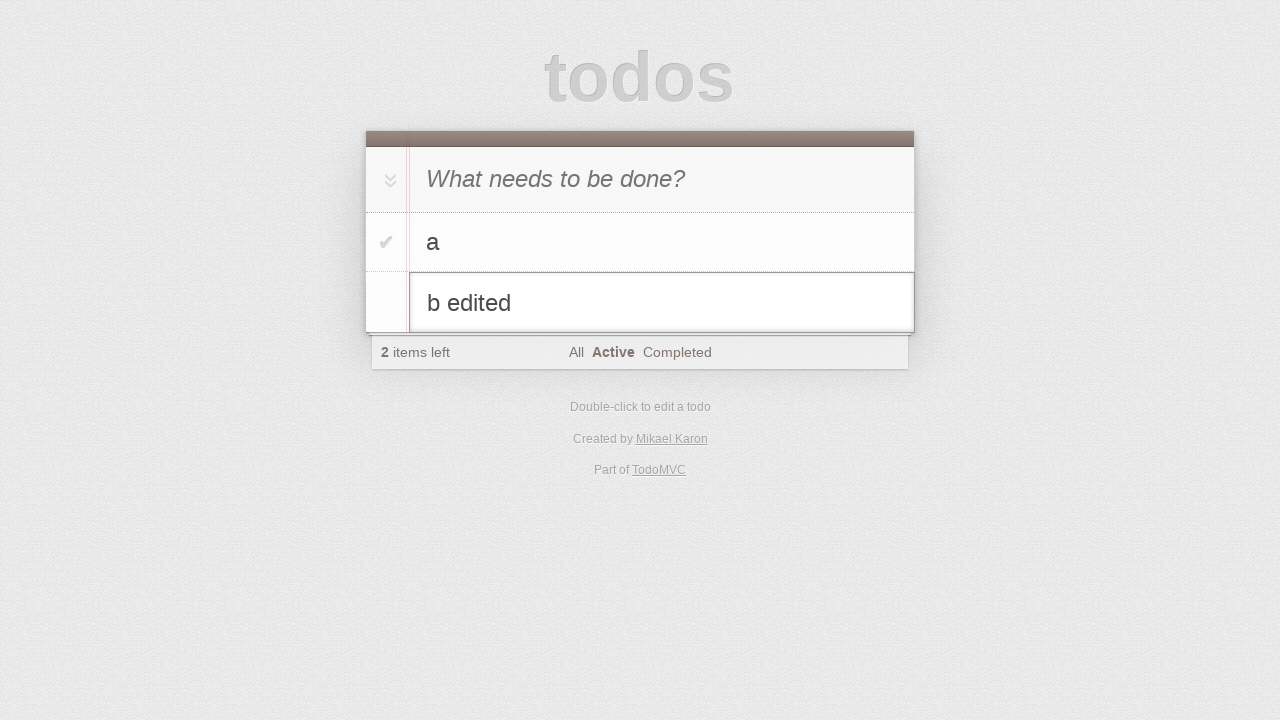

Pressed Escape to cancel the edit on #todo-list li.editing .edit
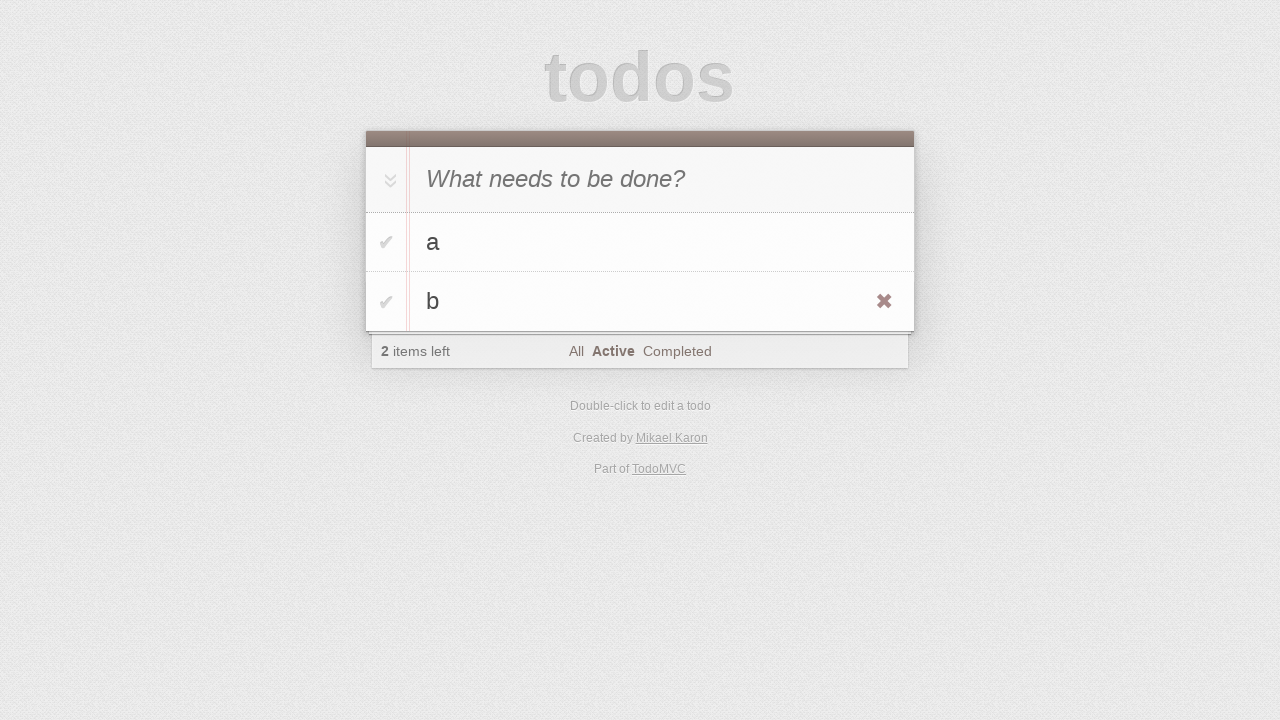

Verified that original task text 'b' remains unchanged
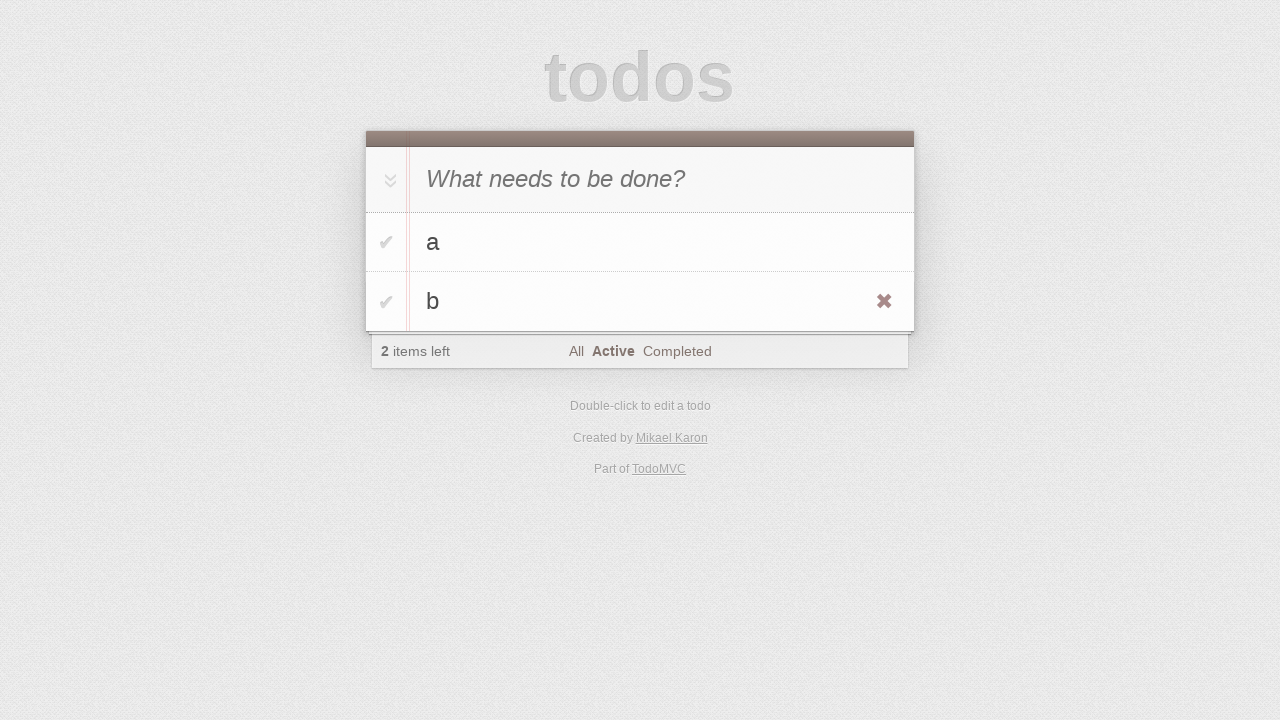

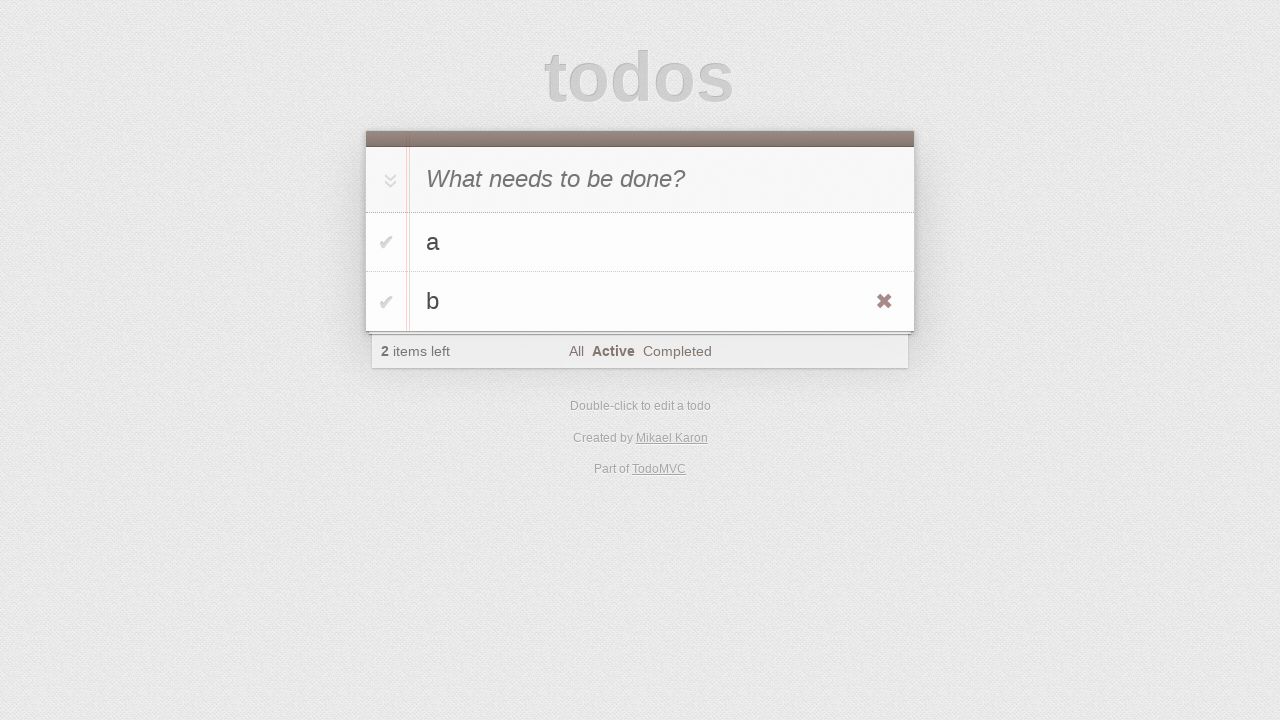